Navigates to VWO free trial page and scrolls down the page using JavaScript evaluation to scroll to a specific vertical position.

Starting URL: https://vwo.com/free-trial/

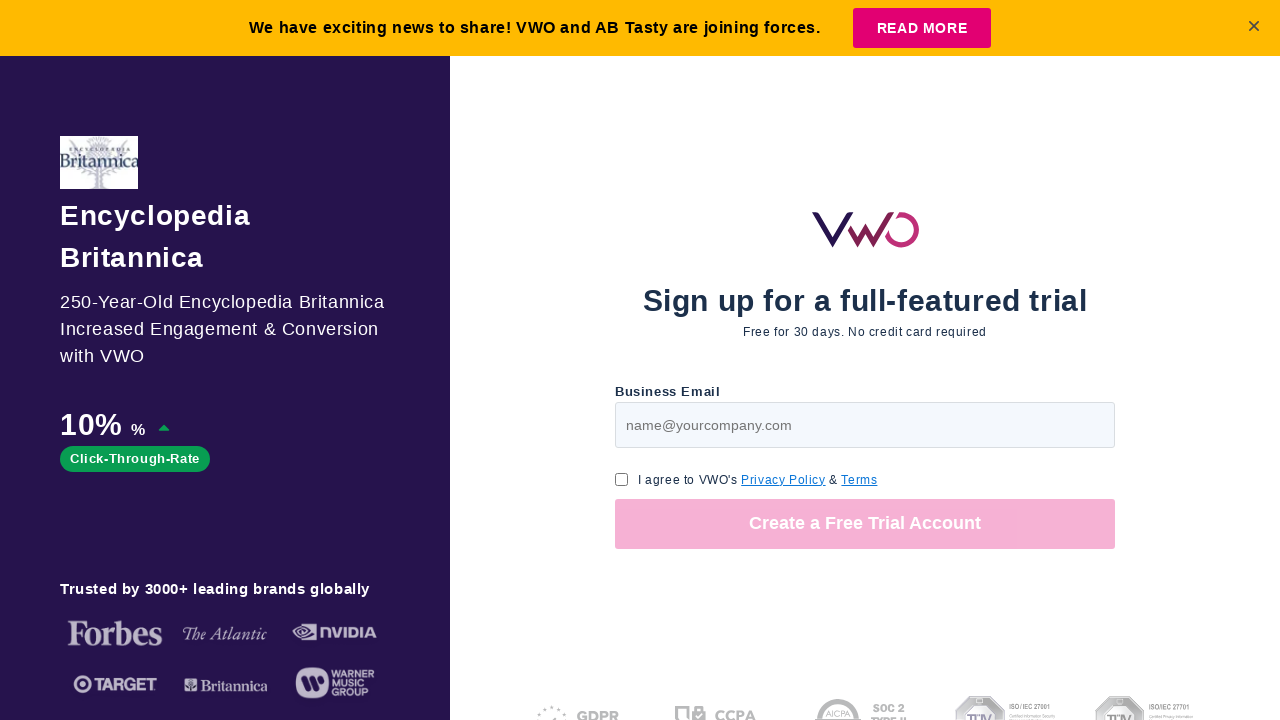

Scrolled page down to vertical position 344 using JavaScript
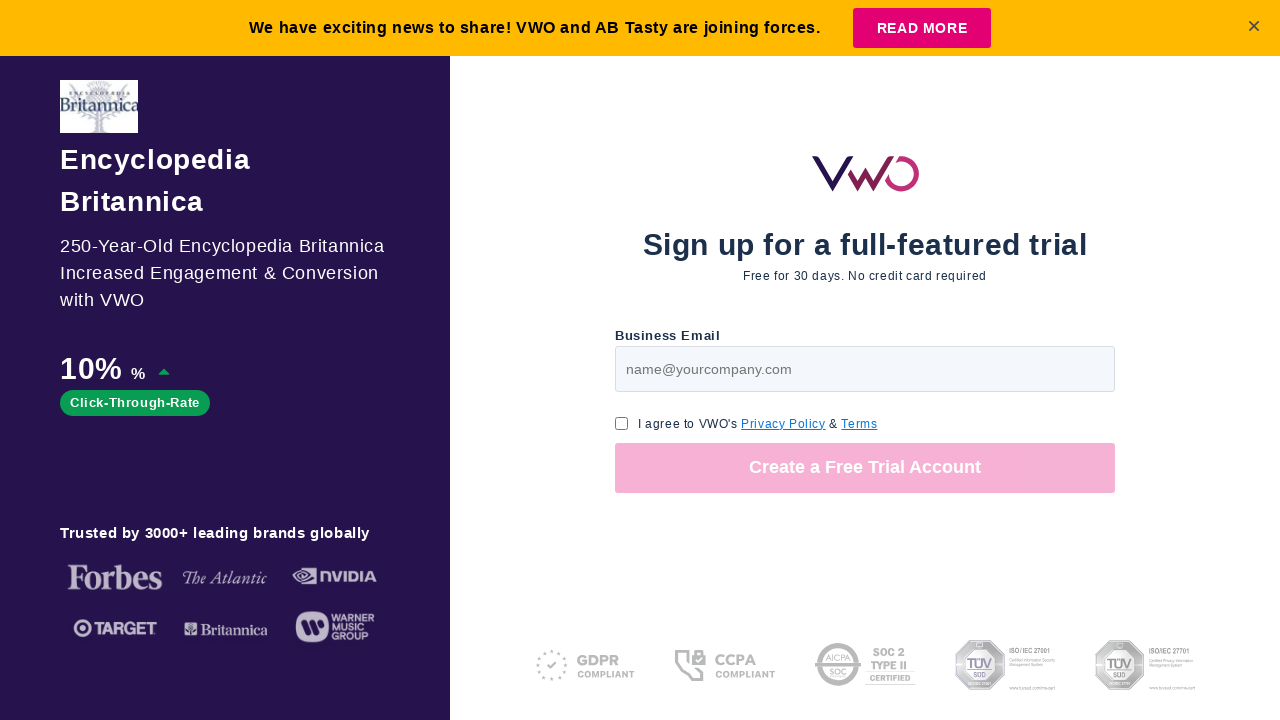

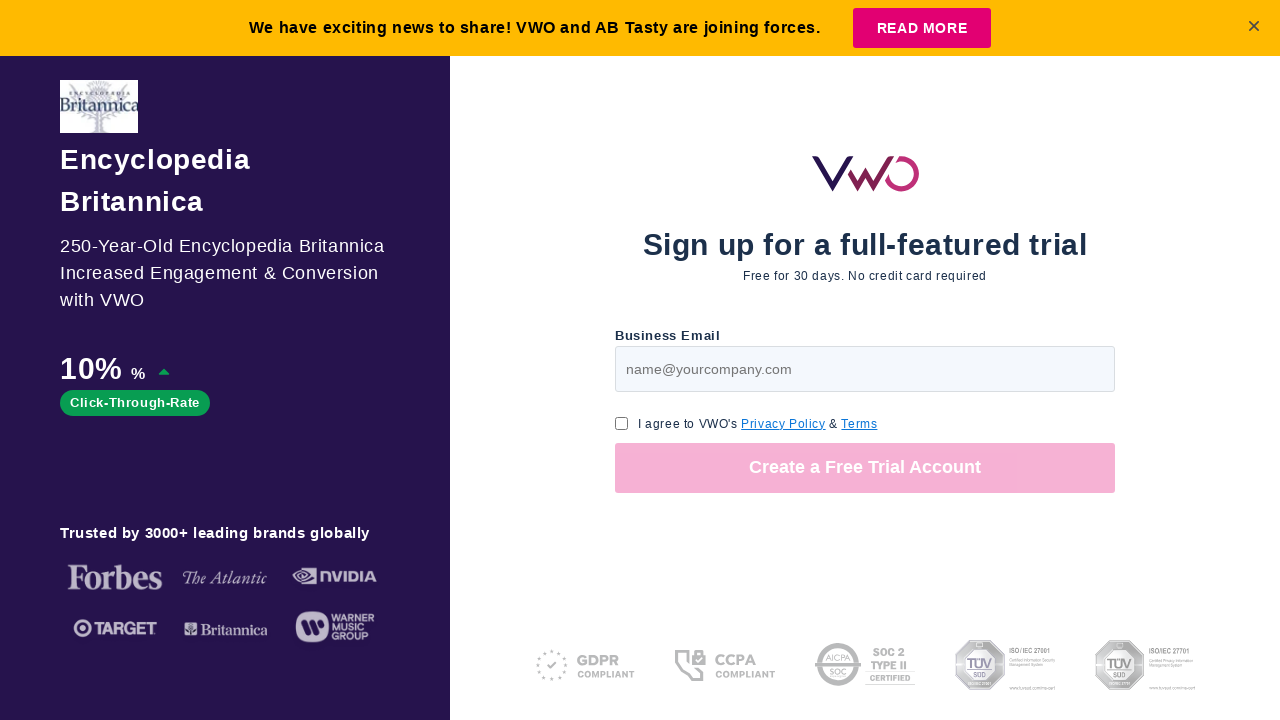